Tests button click functionality by clicking on a button element identified by CSS selector on an automation testing practice page.

Starting URL: https://www.automationtesting.co.uk/buttons.html

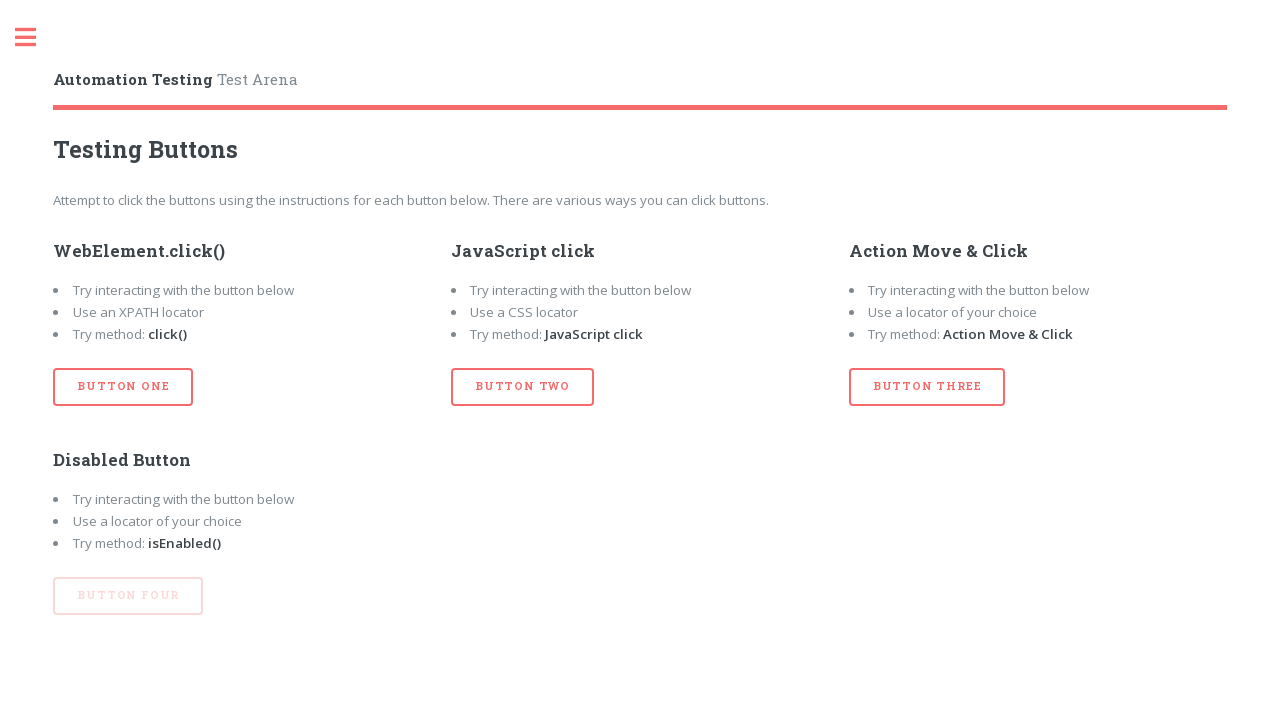

Clicked the second button using CSS selector #btn_two at (523, 387) on #btn_two
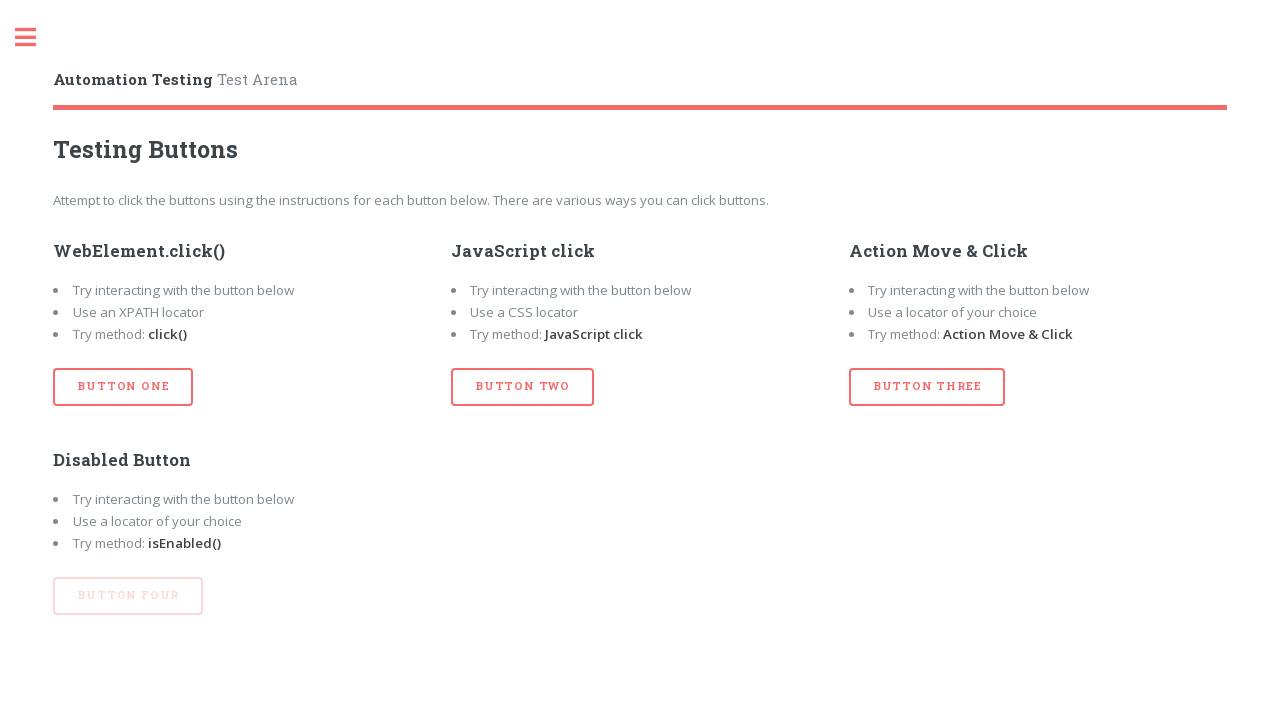

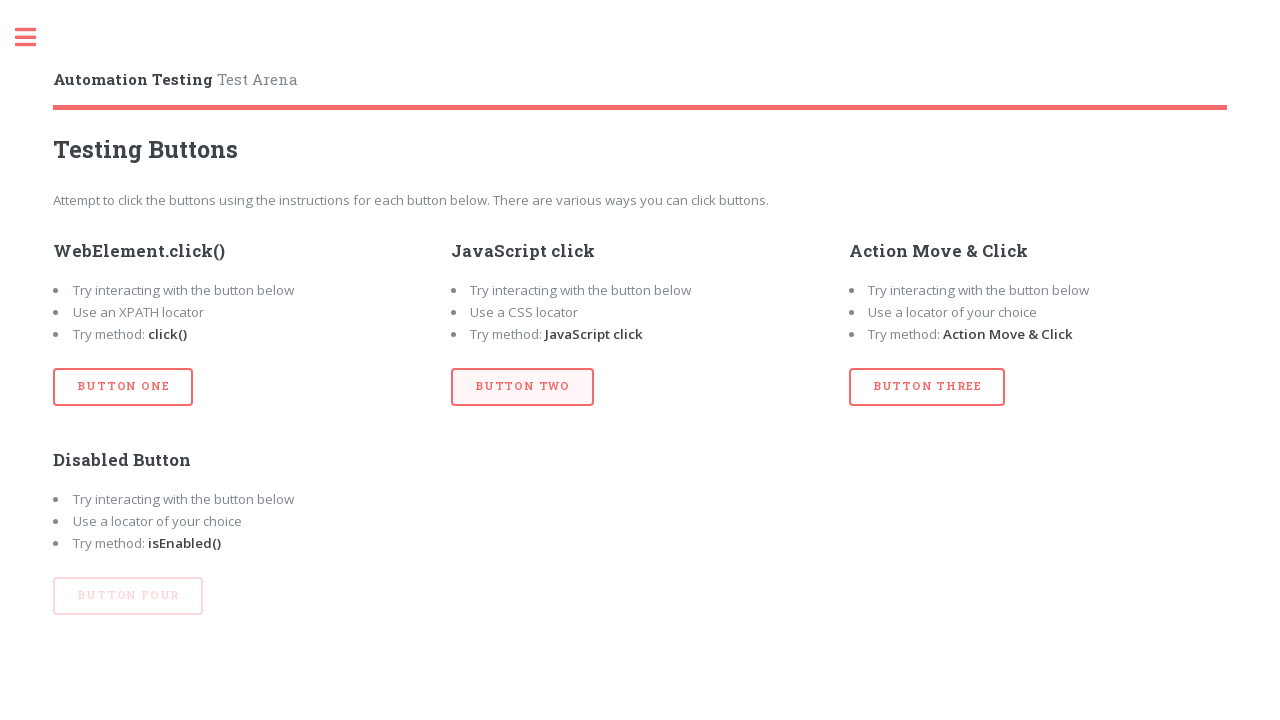